Tests navigation to nested frames page and extracts text from the middle frame by switching through frame hierarchy

Starting URL: https://the-internet.herokuapp.com/

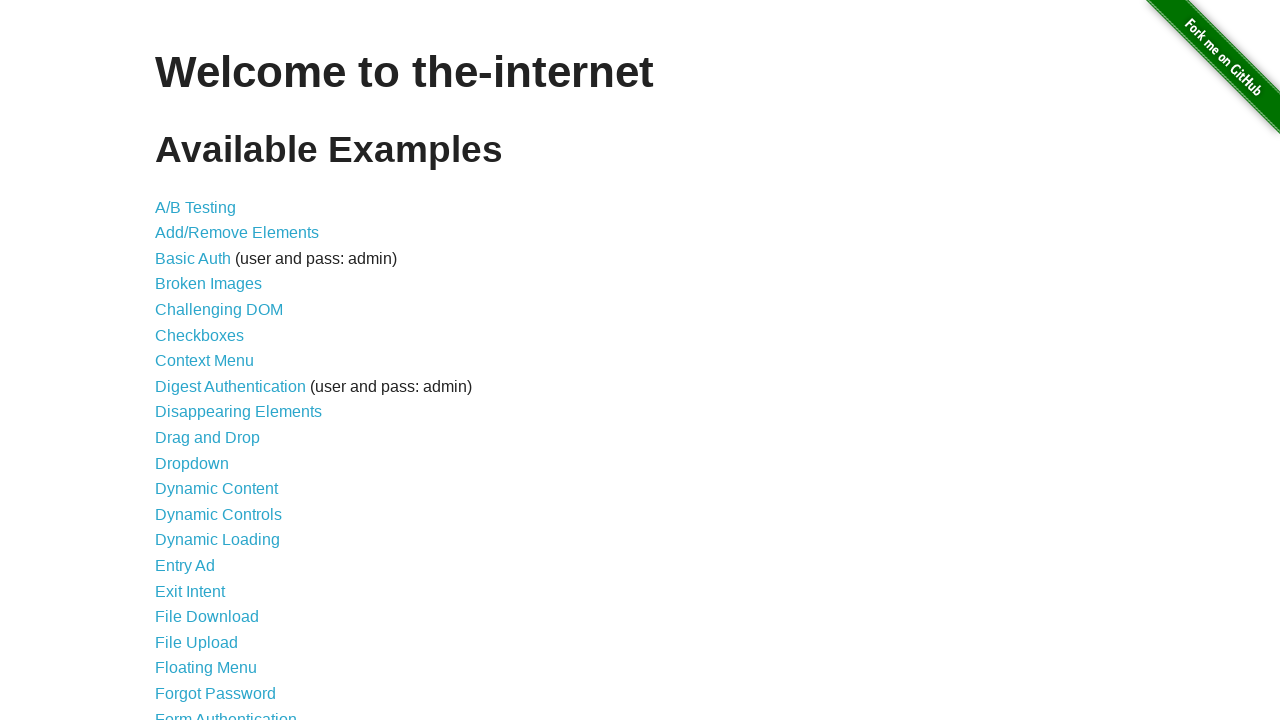

Clicked on Nested Frames link at (210, 395) on xpath=//a[text()='Nested Frames']
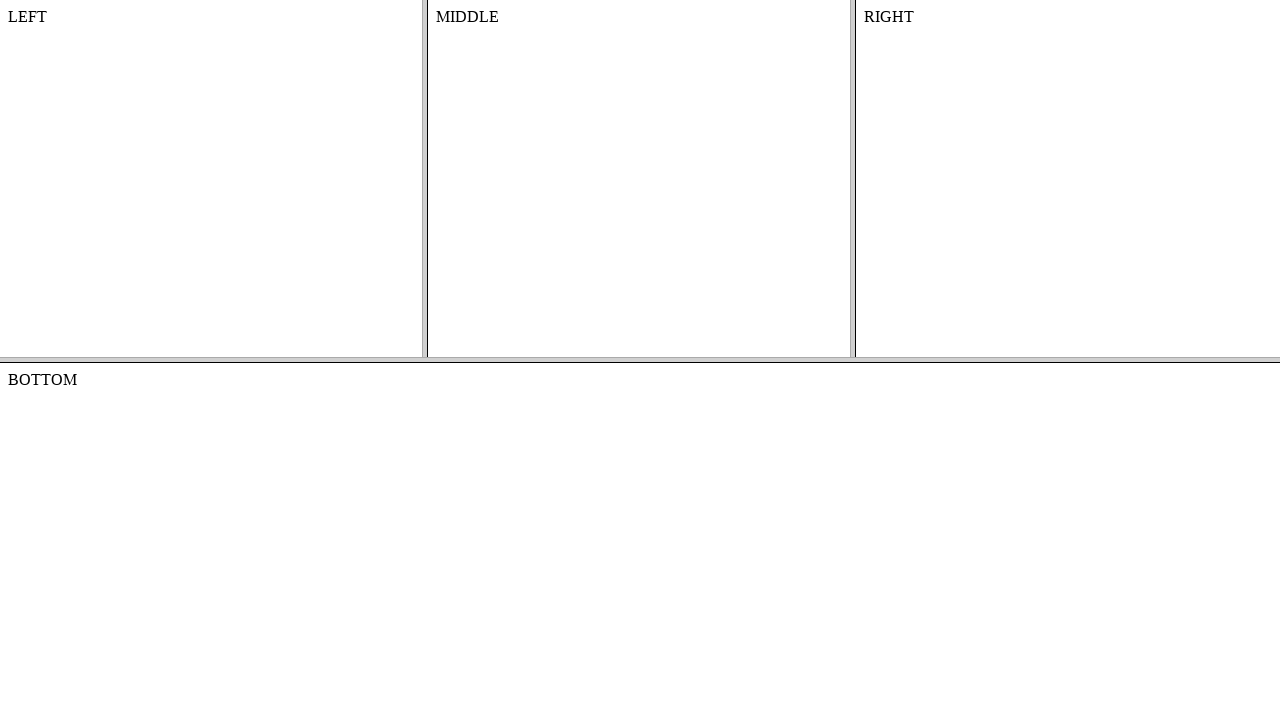

Waited for frames page to load
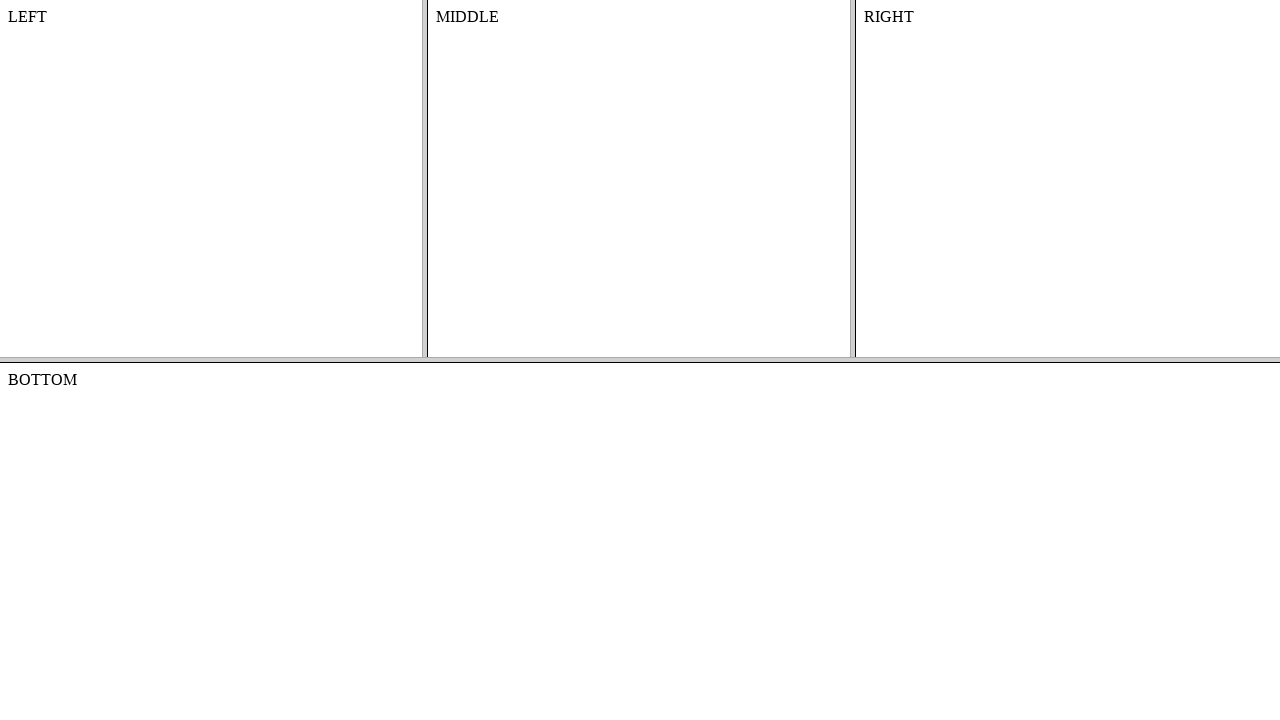

Located top frame
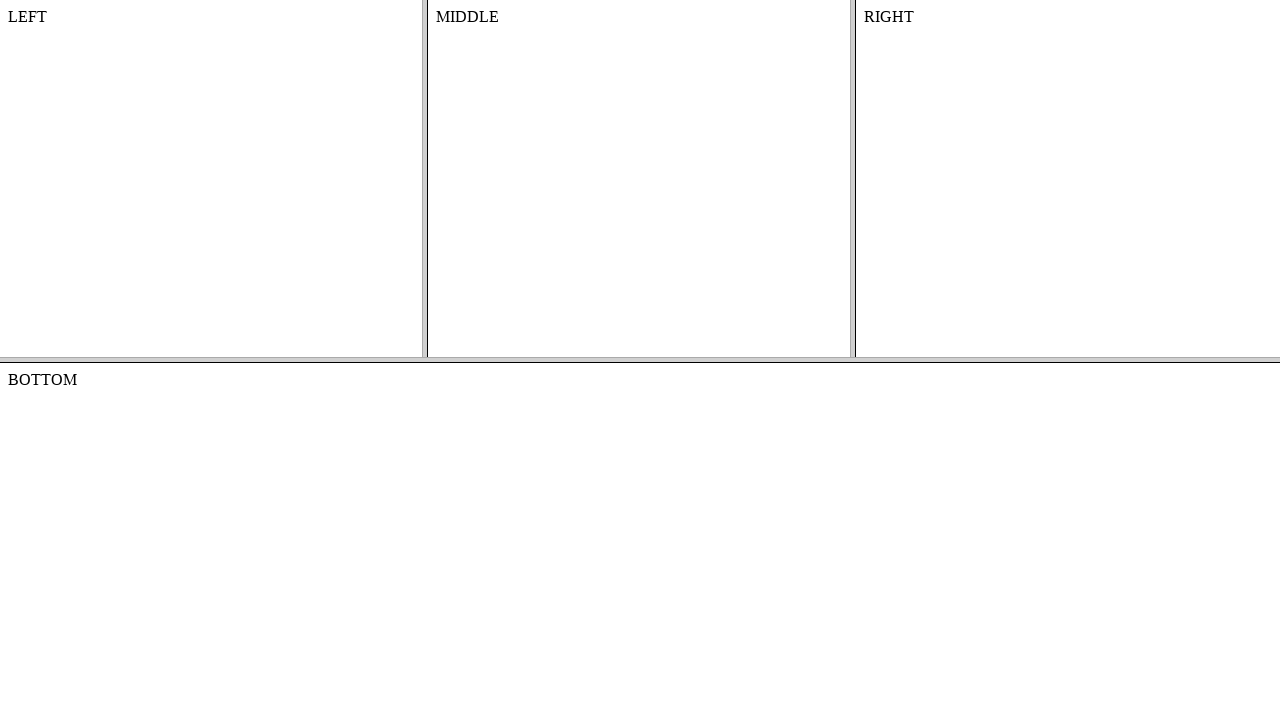

Located middle frame within top frame
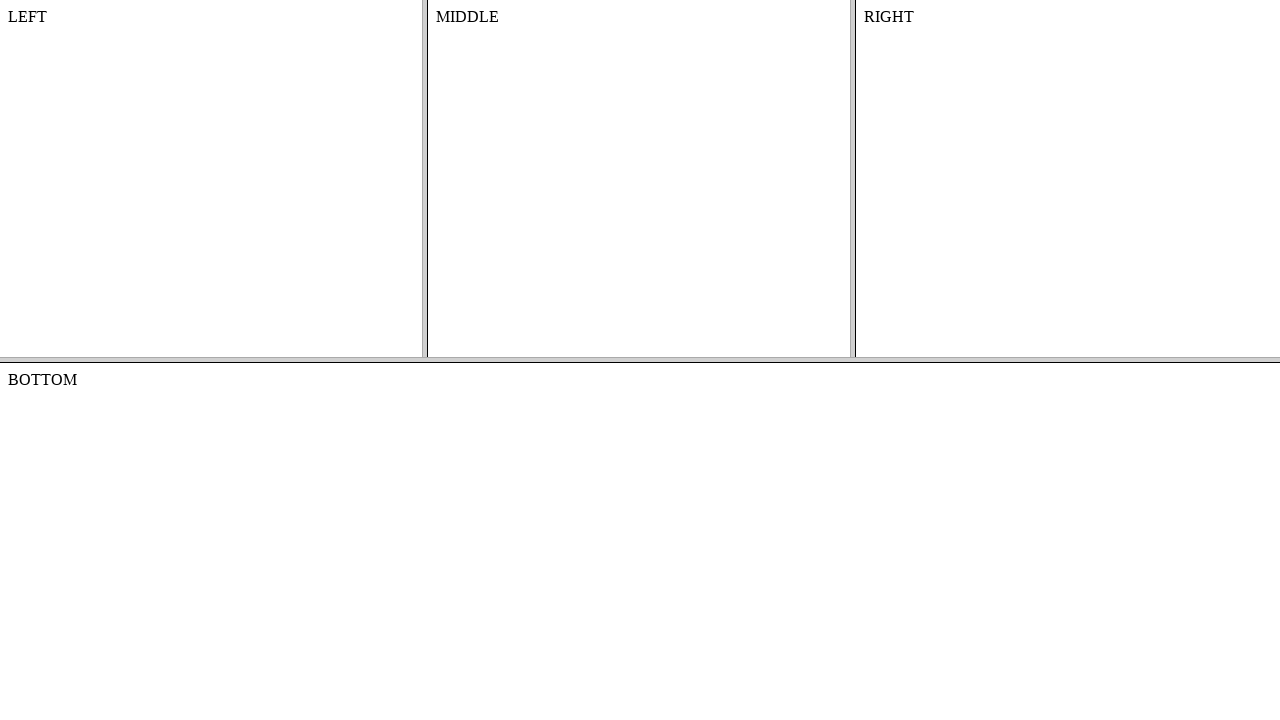

Middle frame content element is ready
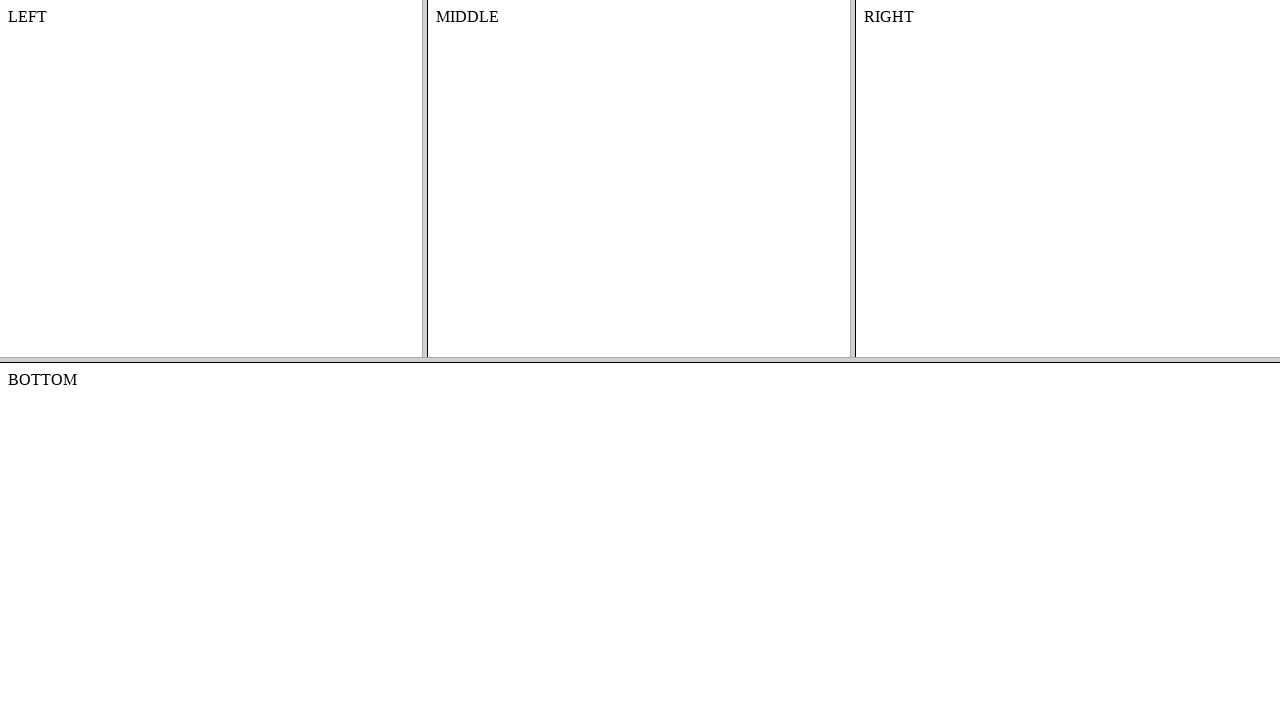

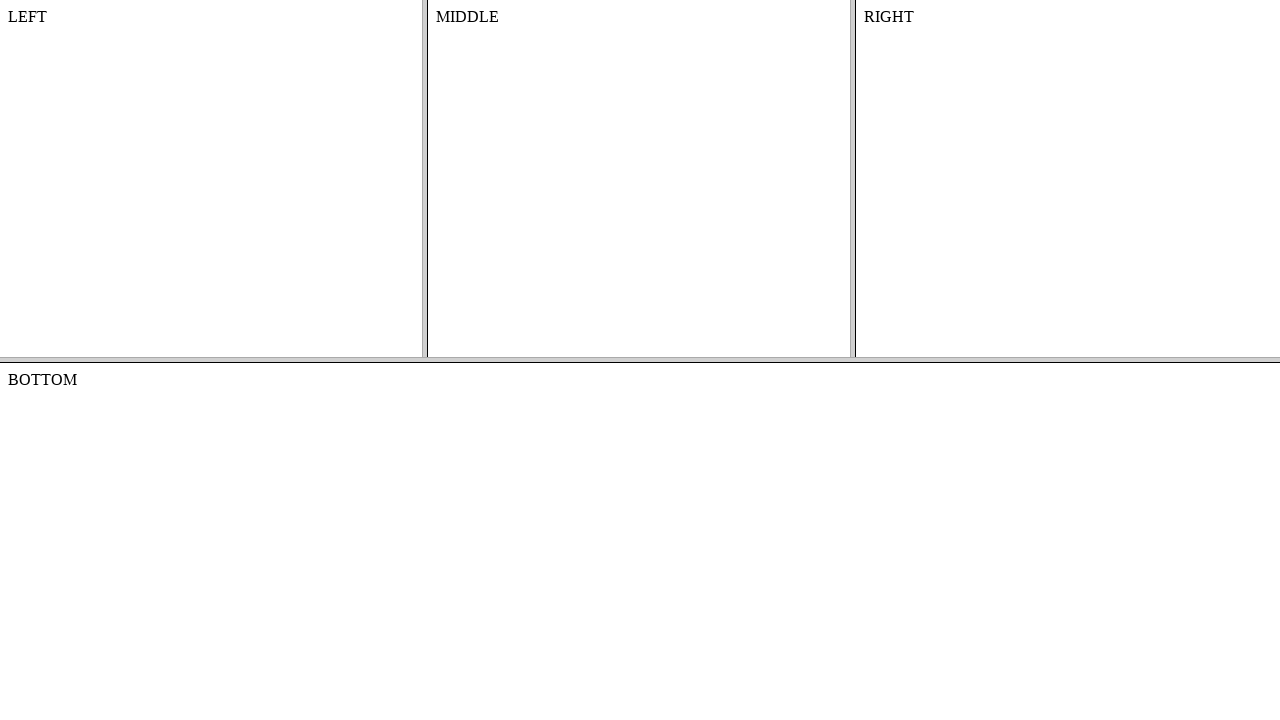